Tests Google Translate functionality by entering text in English and waiting for the Russian translation to appear

Starting URL: https://translate.google.com/?hl=ru&sl=en&tl=ru

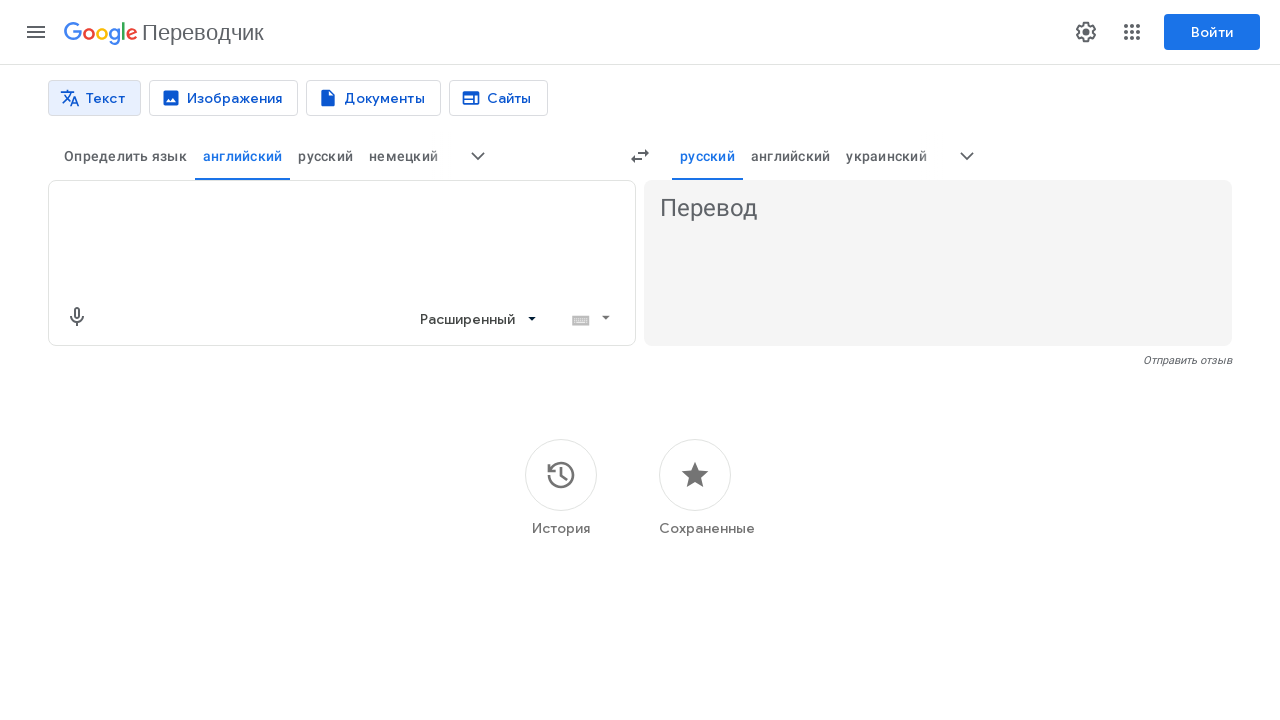

Filled textarea with 'Hello world' to translate on textarea
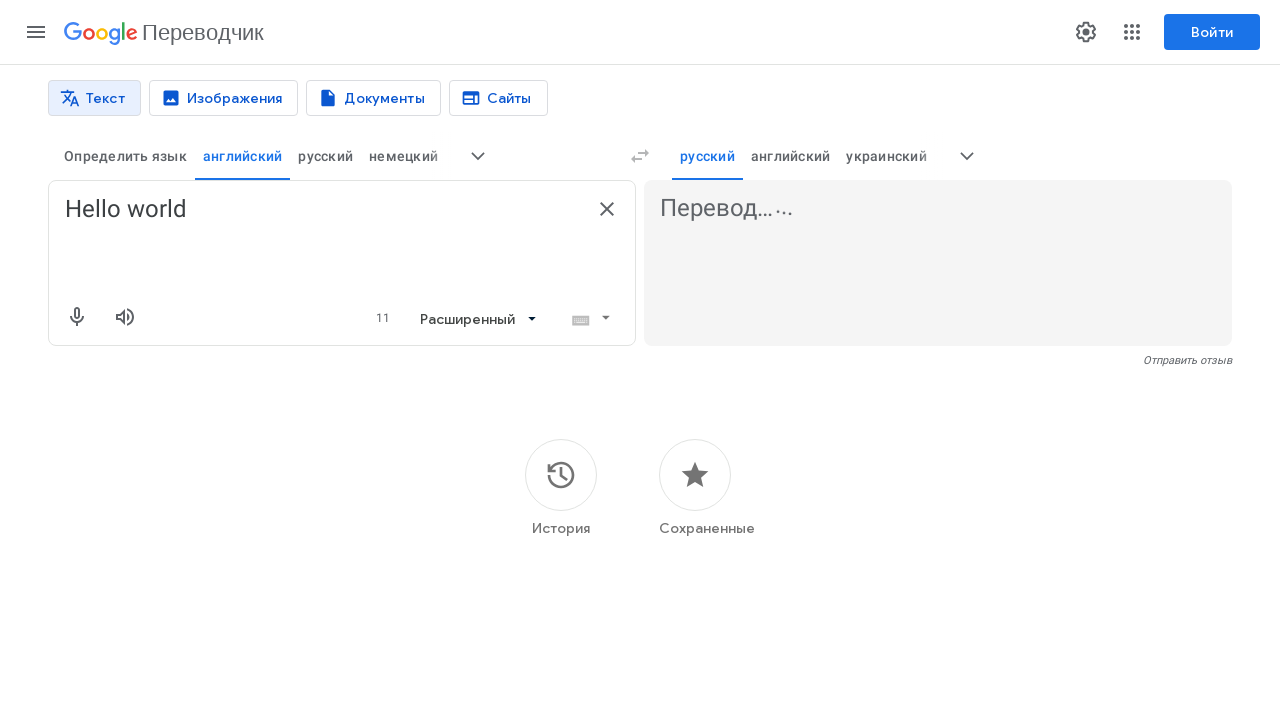

Russian translation appeared
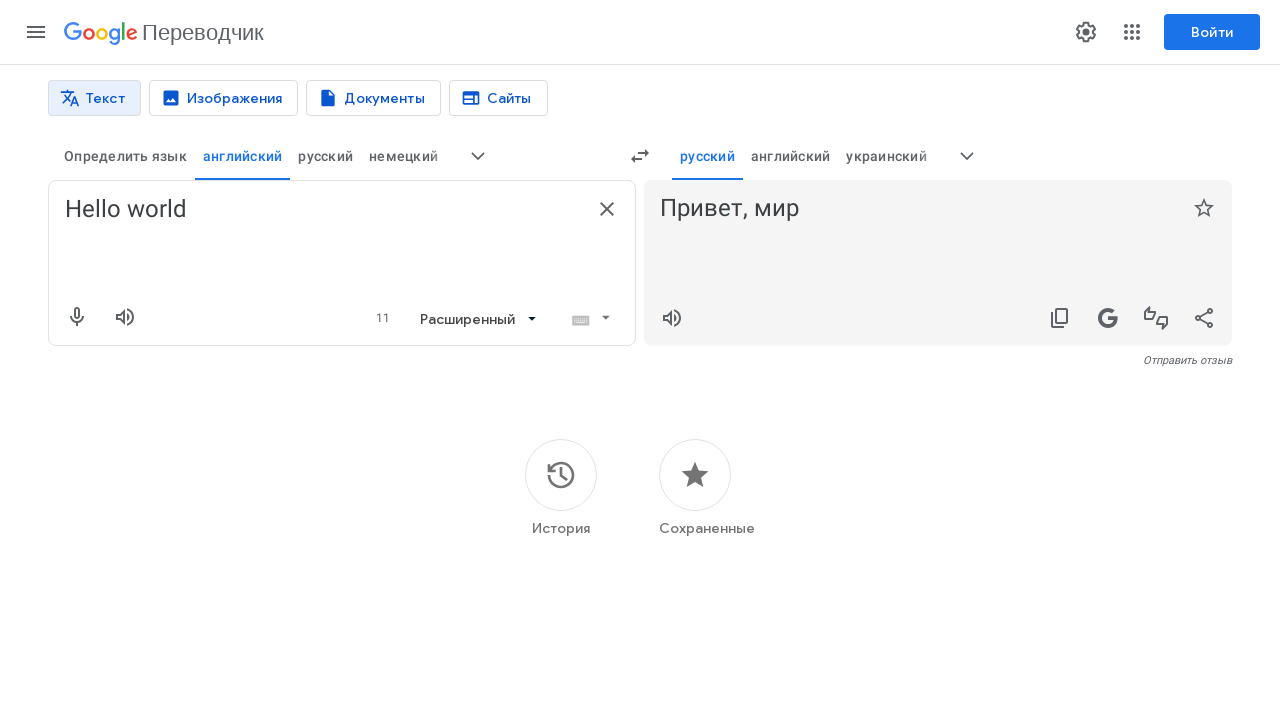

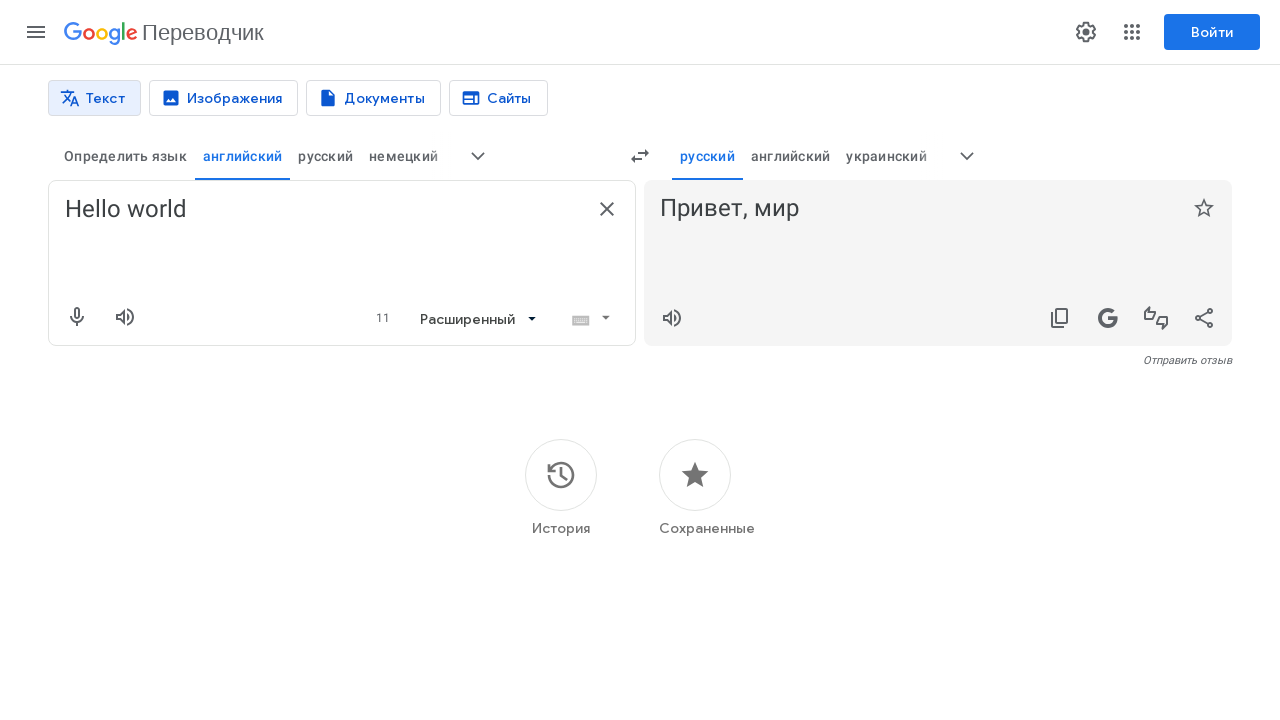